Navigates to Drag and Drop page and verifies the URL and title

Starting URL: https://bonigarcia.dev/selenium-webdriver-java/

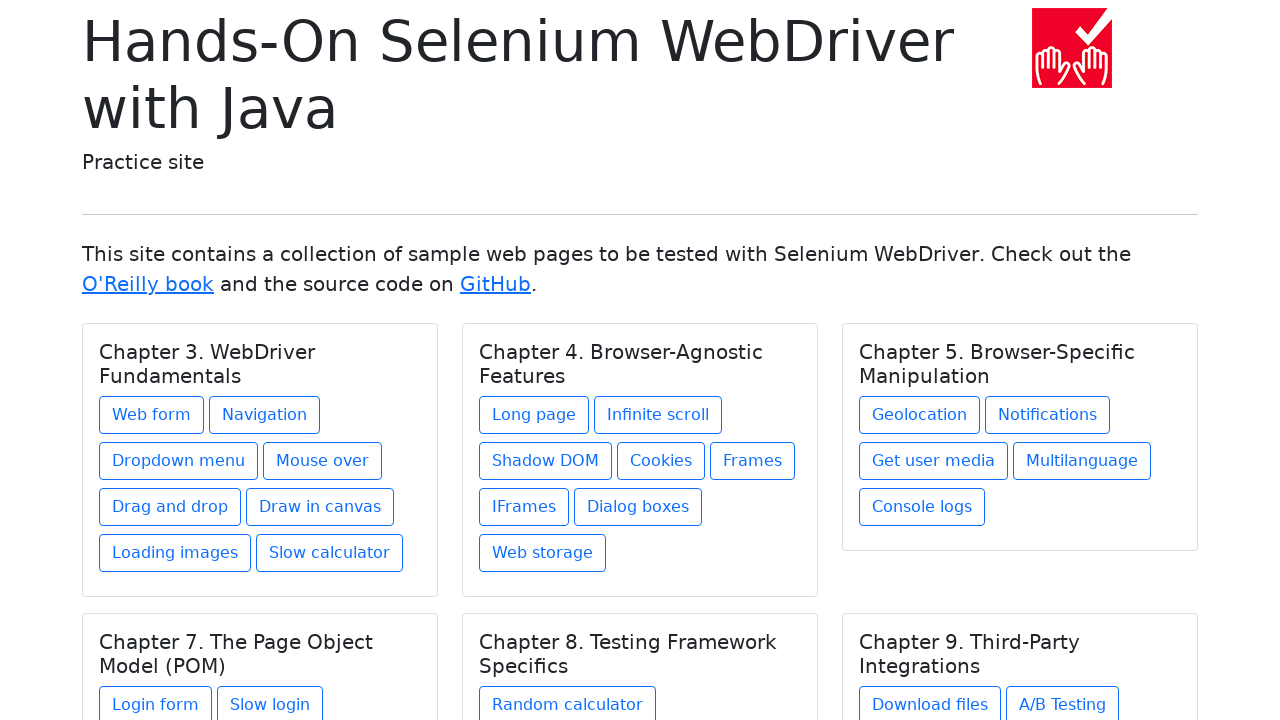

Clicked on Drag and Drop link in Chapter 3 at (170, 507) on xpath=//h5[text() = 'Chapter 3. WebDriver Fundamentals']/../a[contains(@href, 'd
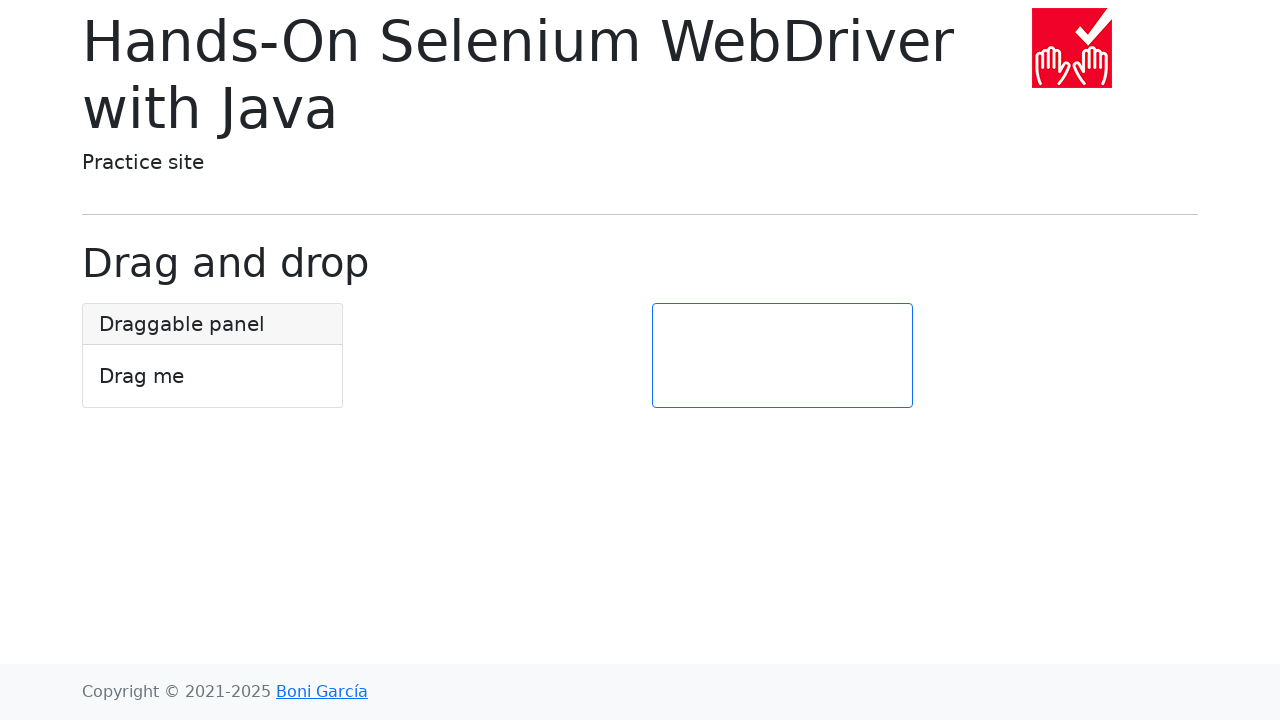

Waited for page heading element to load
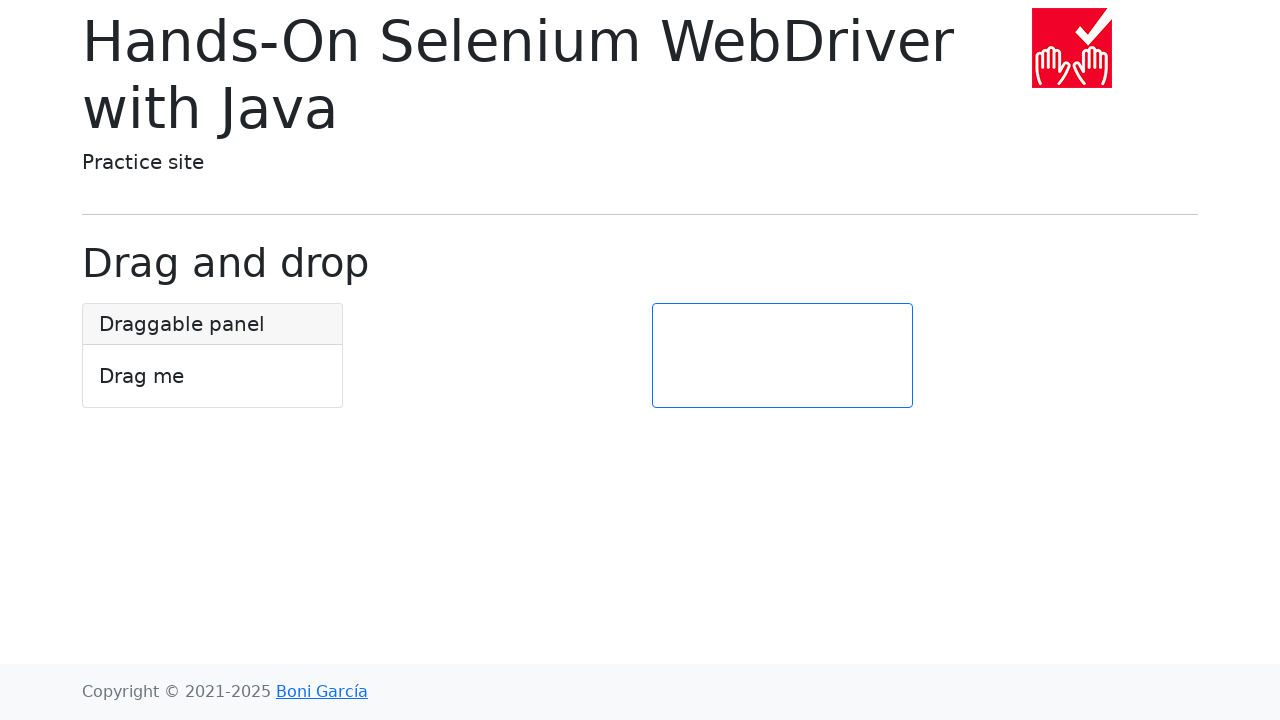

Verified page title contains 'Drag and drop'
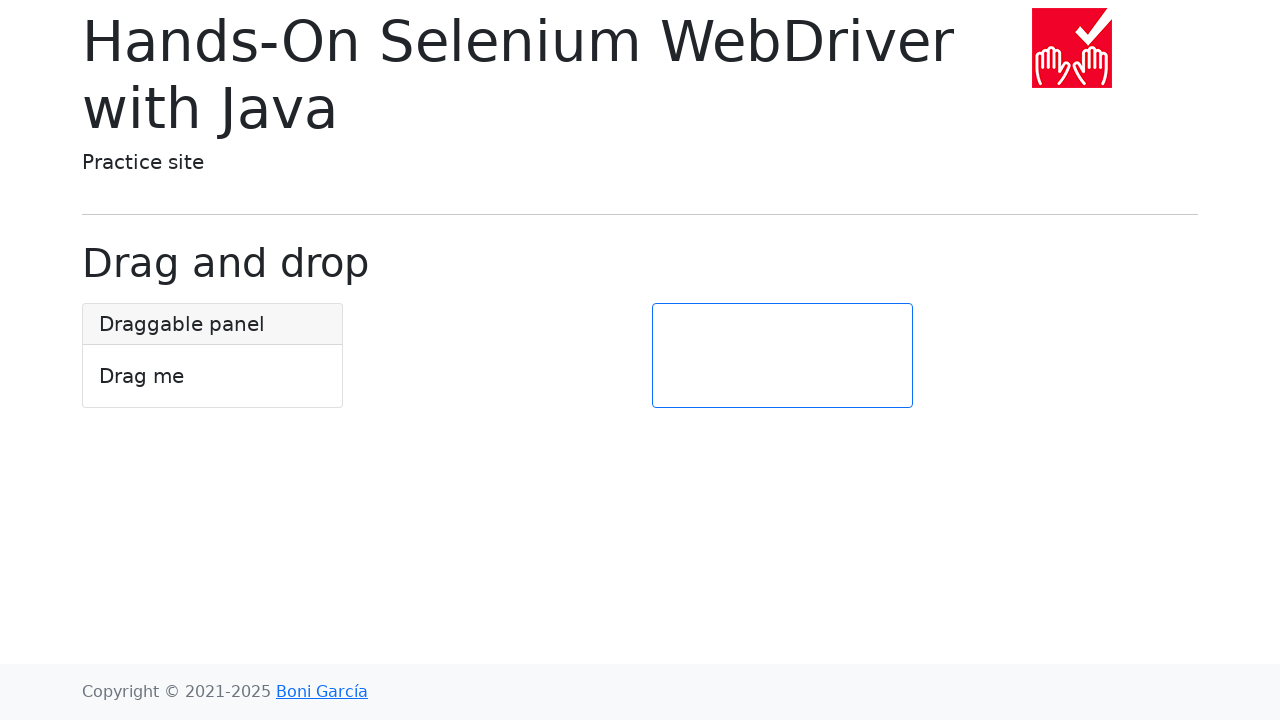

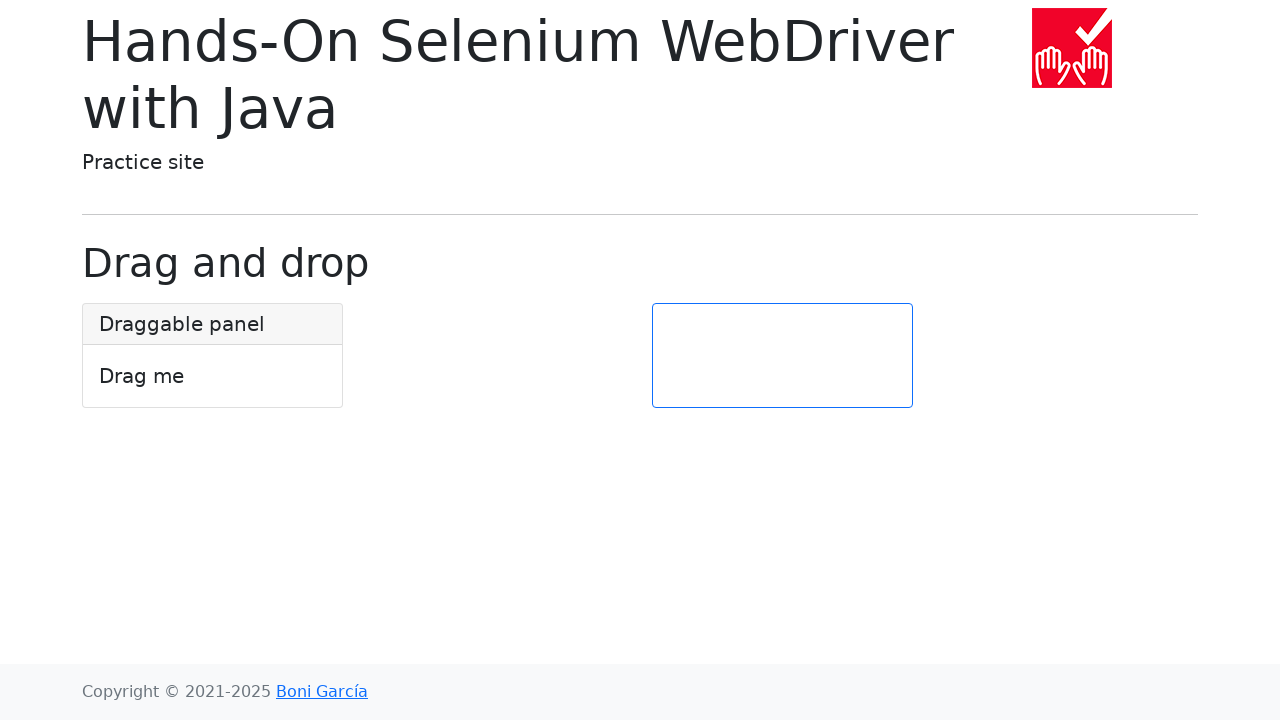